Tests the "Request Call Back" form on Medanta website by filling in name, mobile number, and email fields, then submitting the form and verifying the success message.

Starting URL: https://www.medanta.org

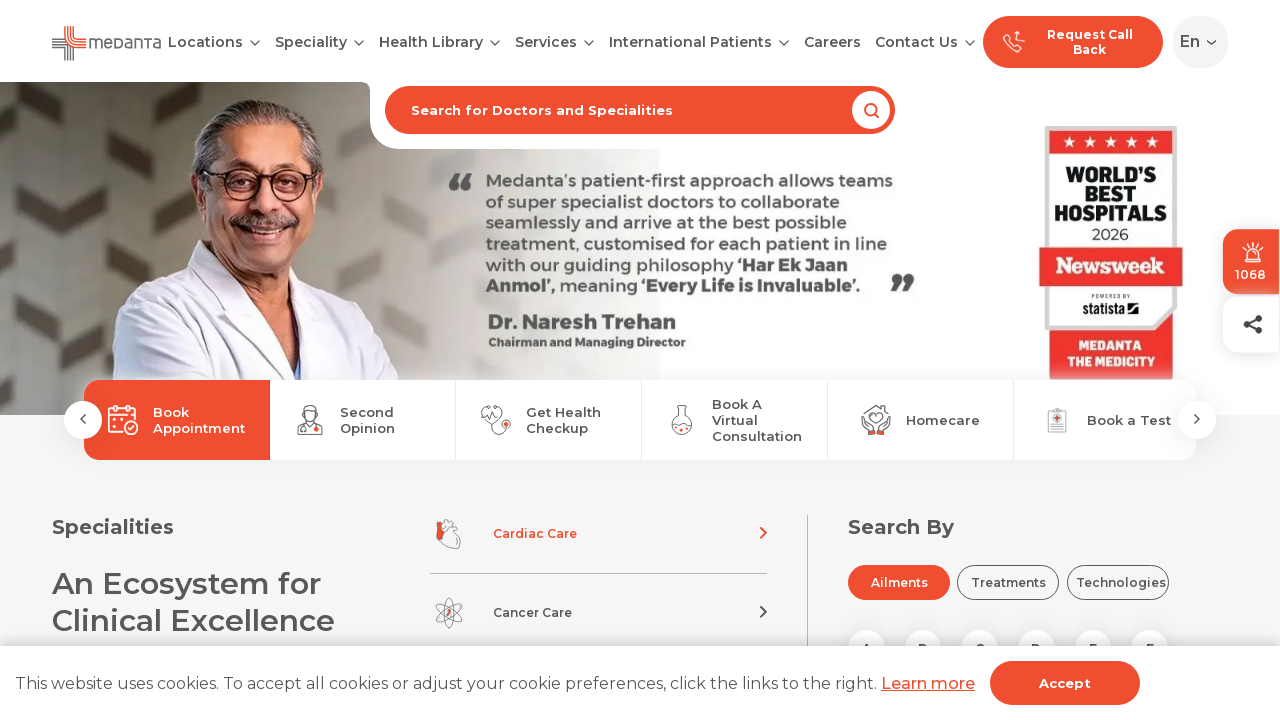

Clicked 'Request Call Back' button to open the form popup at (1090, 42) on xpath=//span[normalize-space()='Request Call Back']
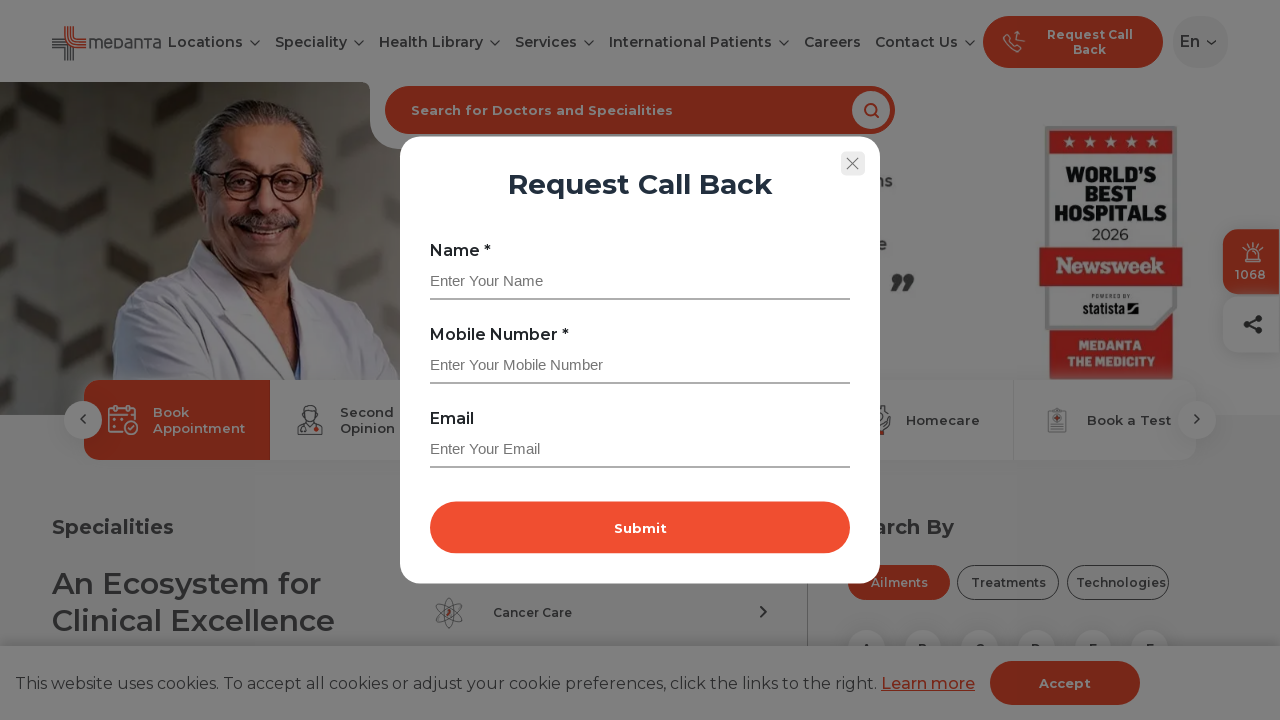

Form loaded and name field is visible
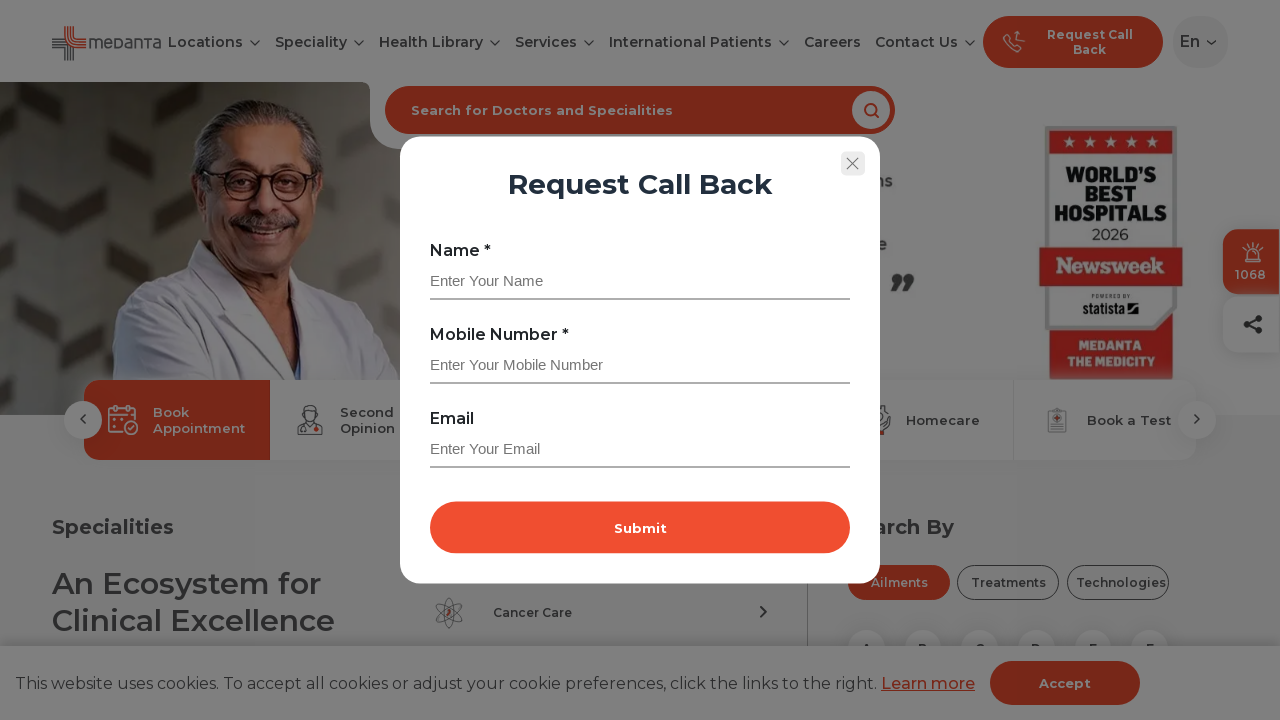

Filled name field with 'Maria Thompson' on input#fname
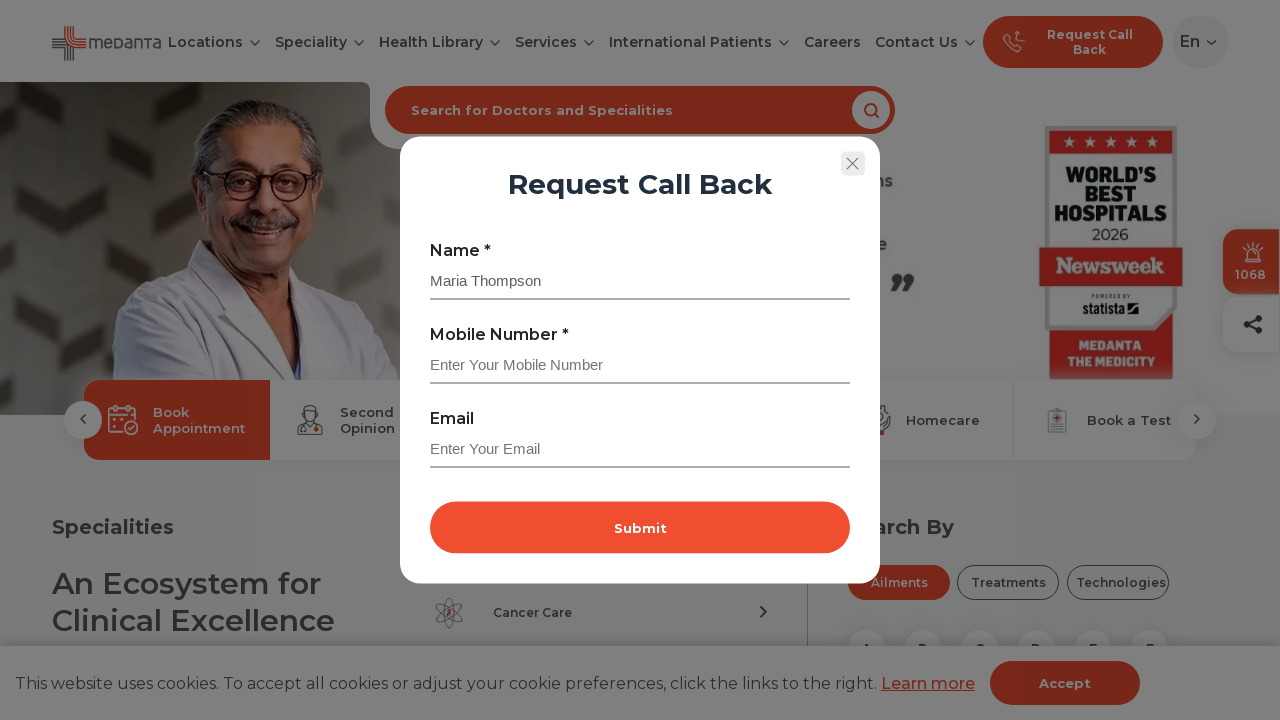

Filled mobile number field with '8765432109' on input[placeholder='Enter Your Mobile Number']
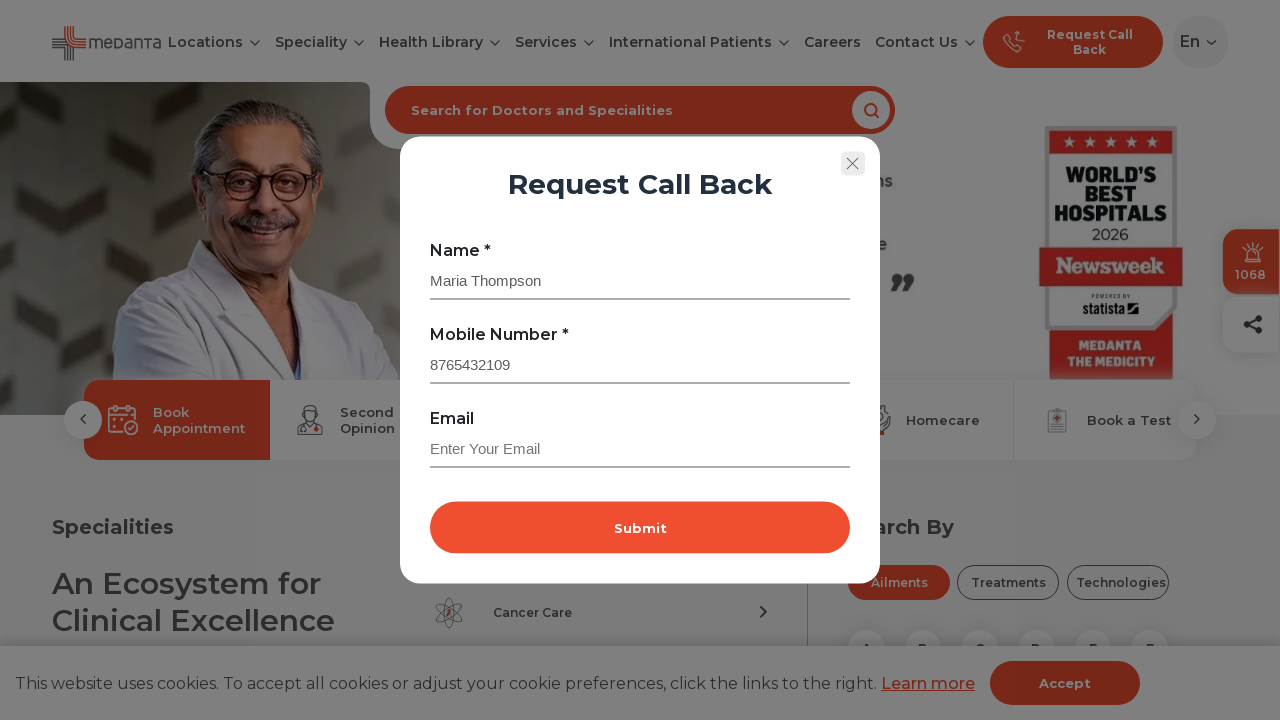

Filled email field with 'mariathompson_test@gmail.com' on input#lname[placeholder='Enter Your Email']
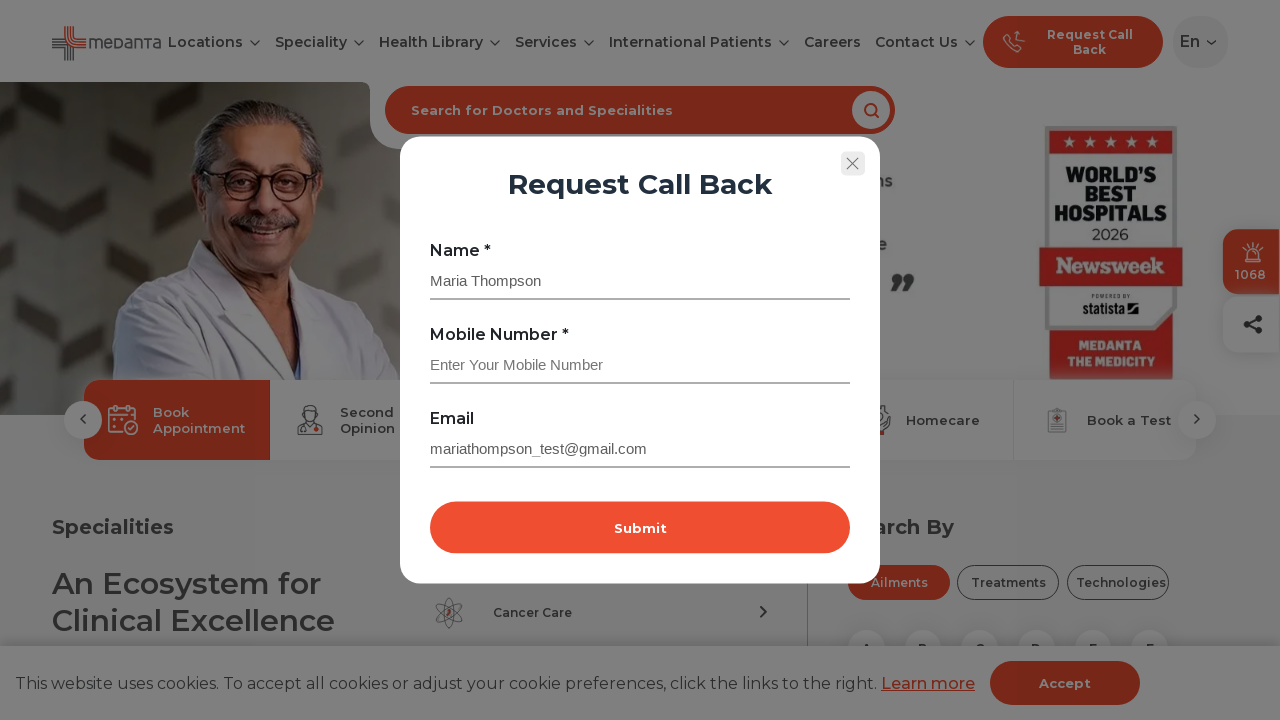

Clicked submit button to submit the Request Call Back form at (640, 528) on button.submitpopupbt
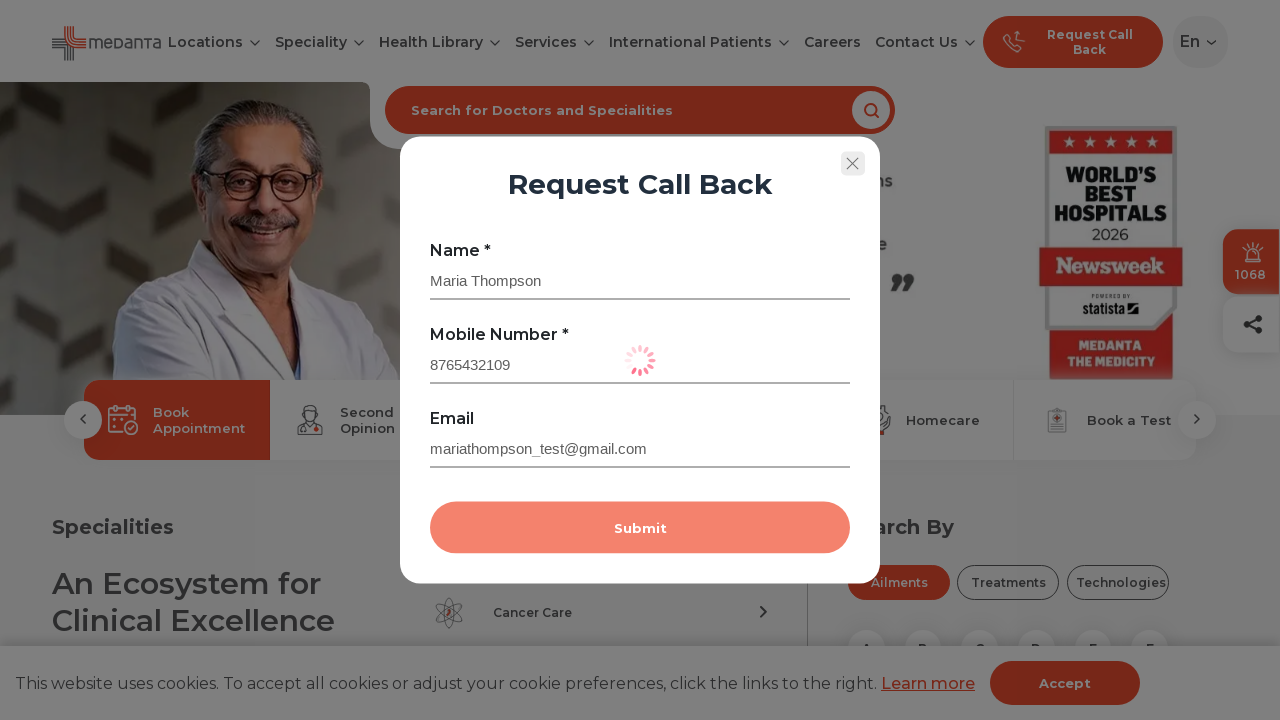

Success message 'Thank you for filling the form.' appeared on the page
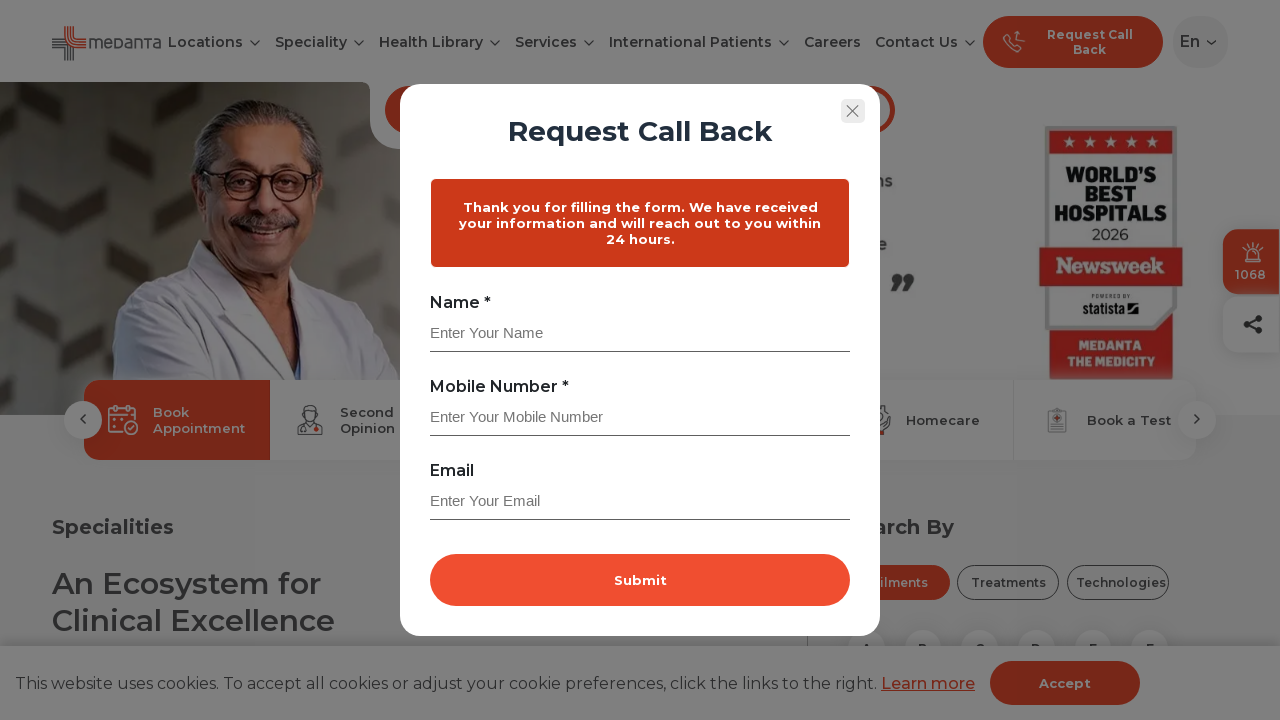

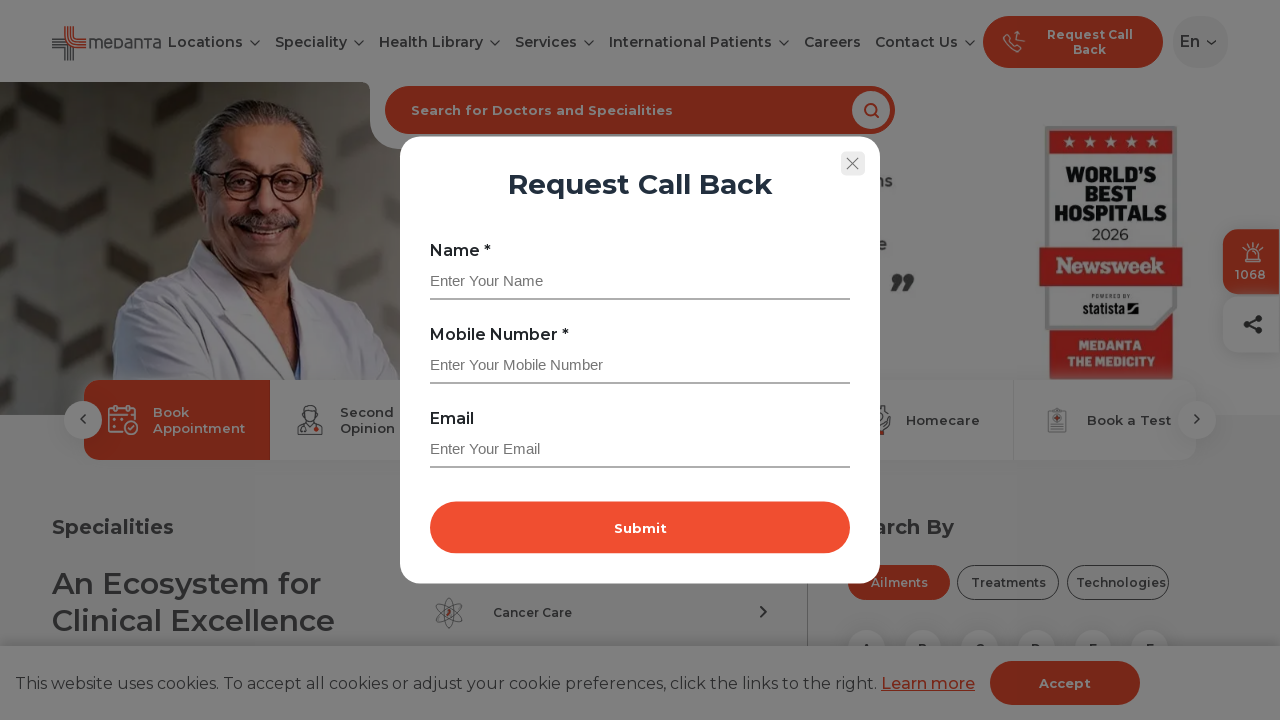